Tests checkbox functionality by clicking a checkbox and verifying its selection state, then counts total checkboxes on the page

Starting URL: https://rahulshettyacademy.com/dropdownsPractise/

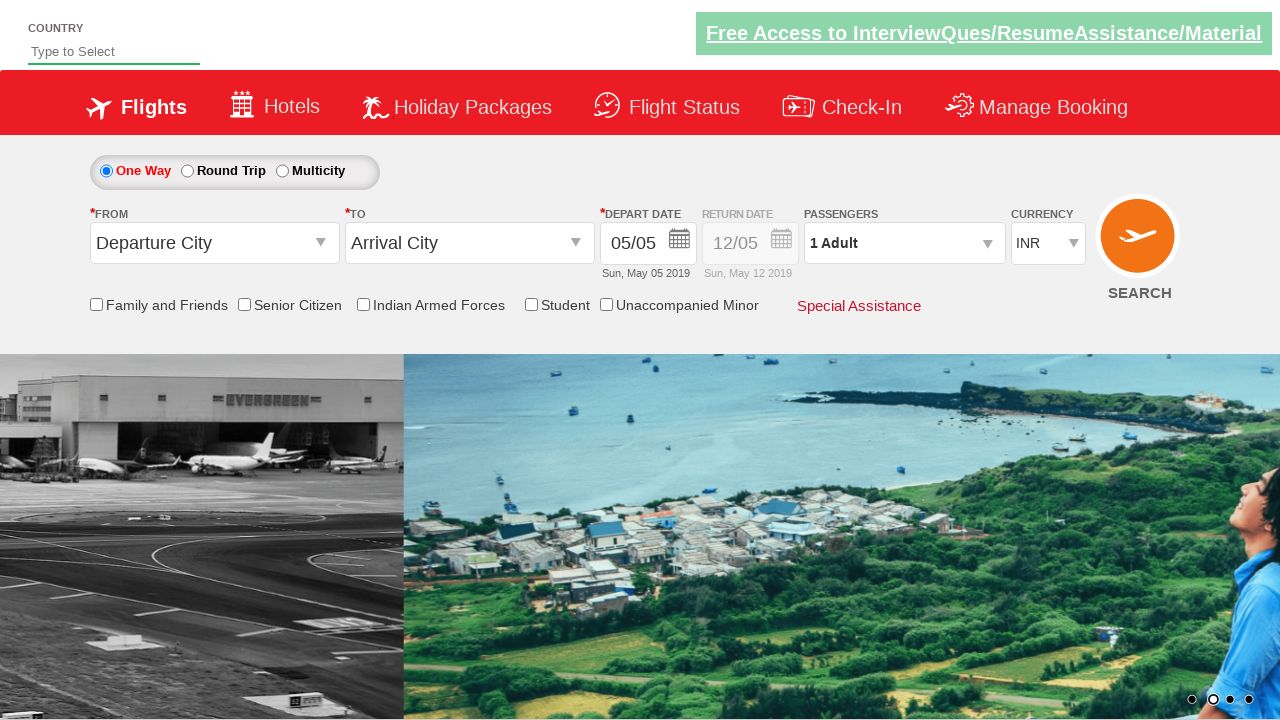

Located the friends and family checkbox element
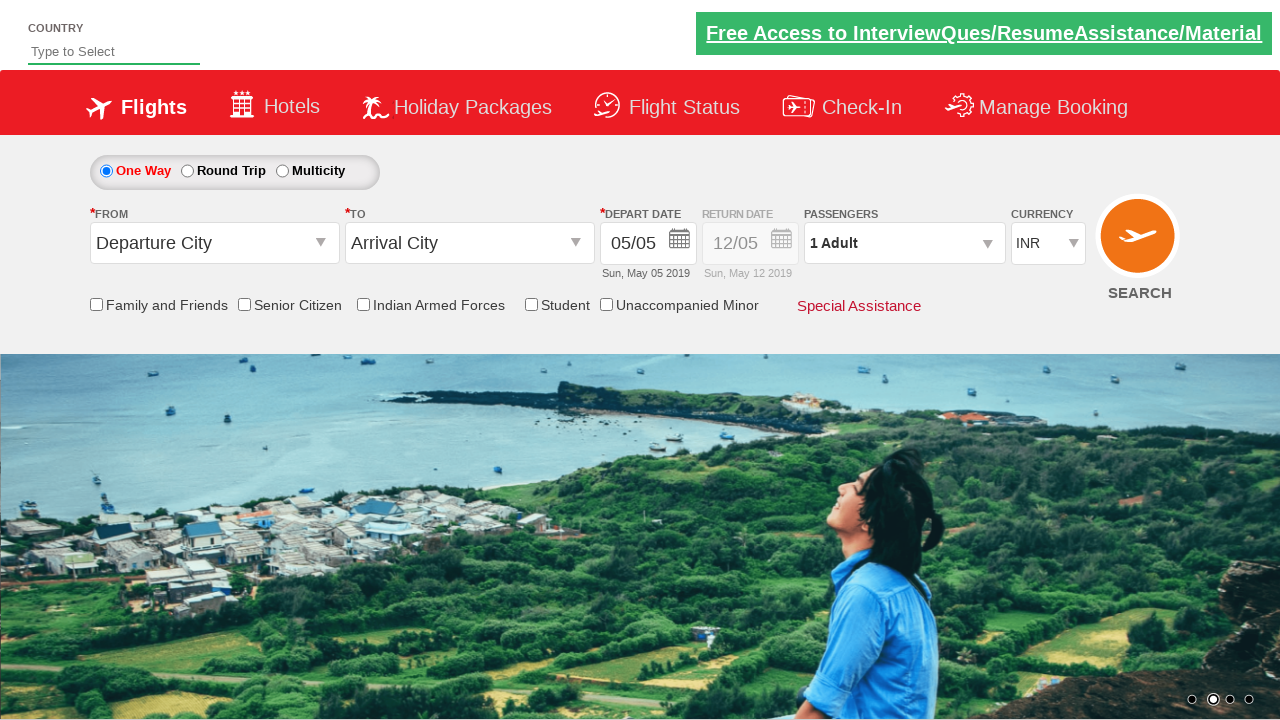

Clicked the friends and family checkbox at (96, 304) on #ctl00_mainContent_chk_friendsandfamily
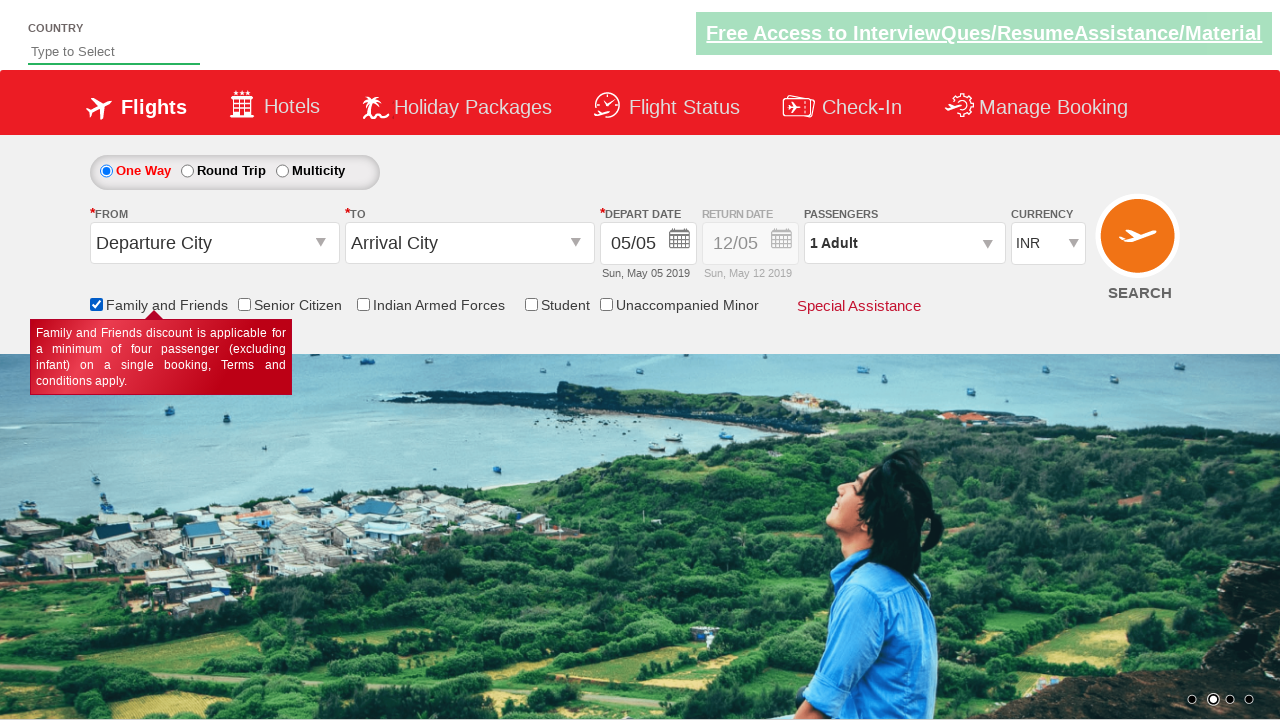

Waited 500ms for checkbox state to update
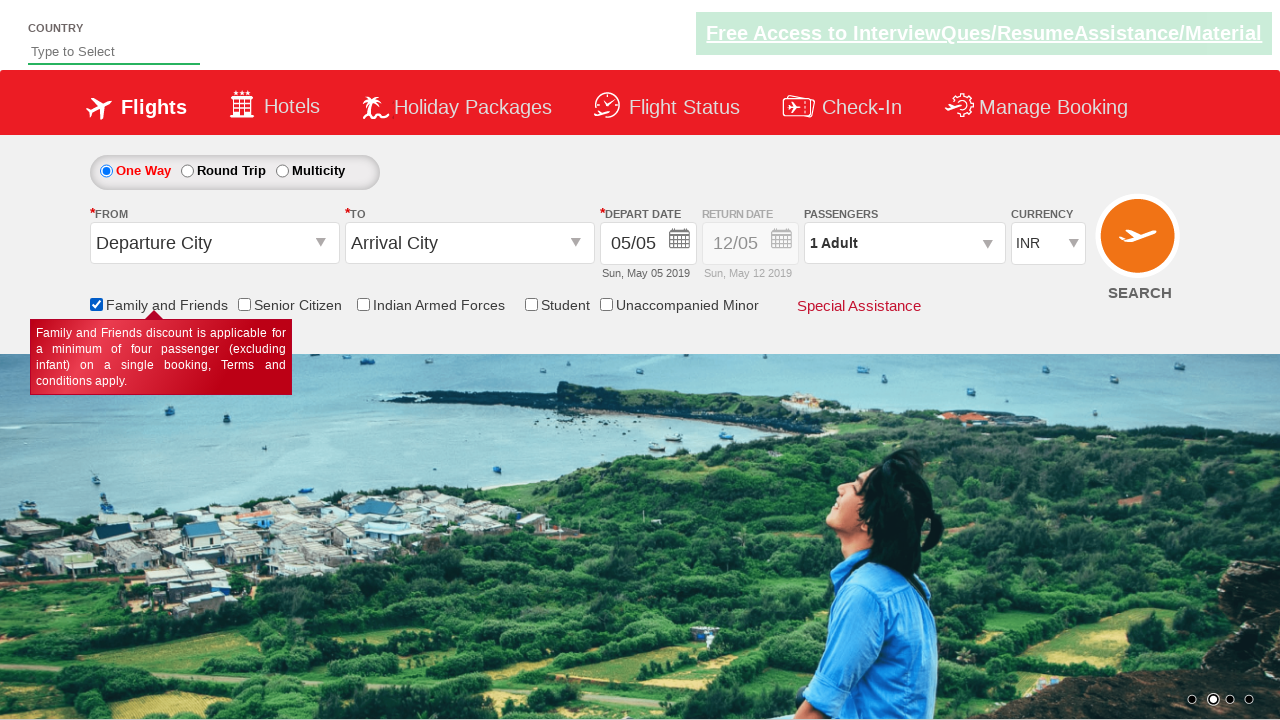

Verified that the checkbox is now selected
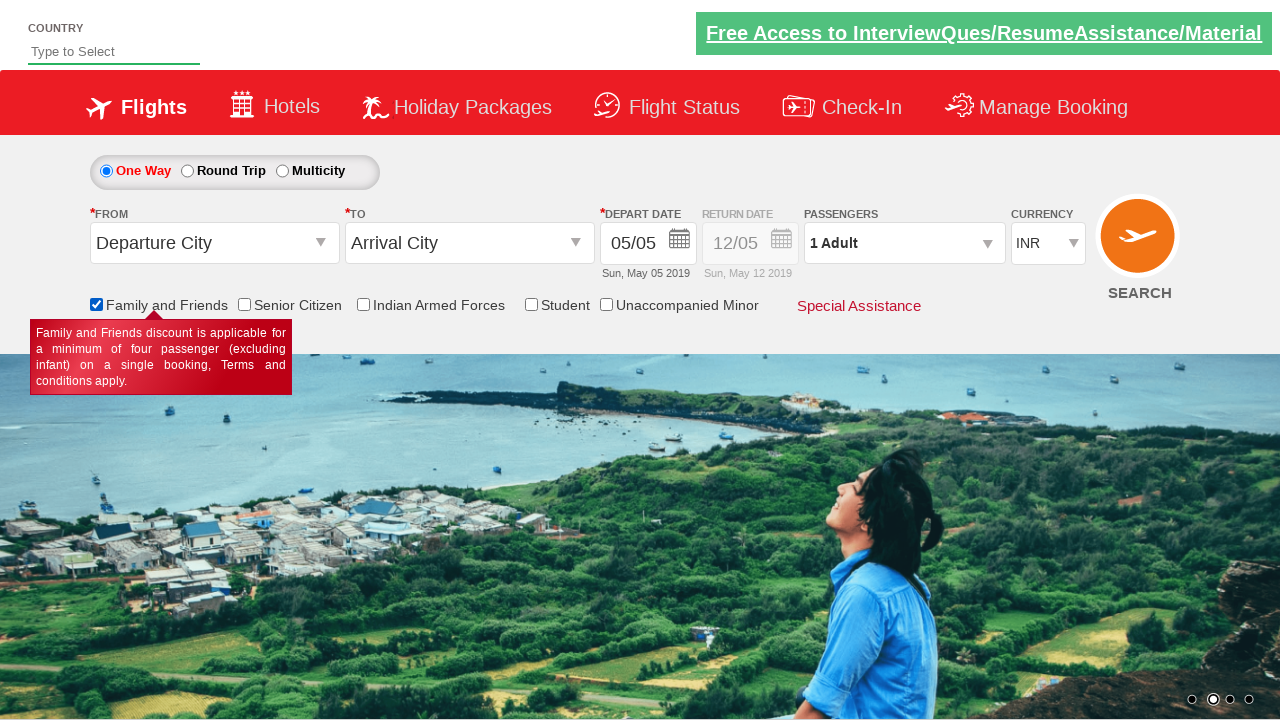

Counted total checkboxes on the page: 6
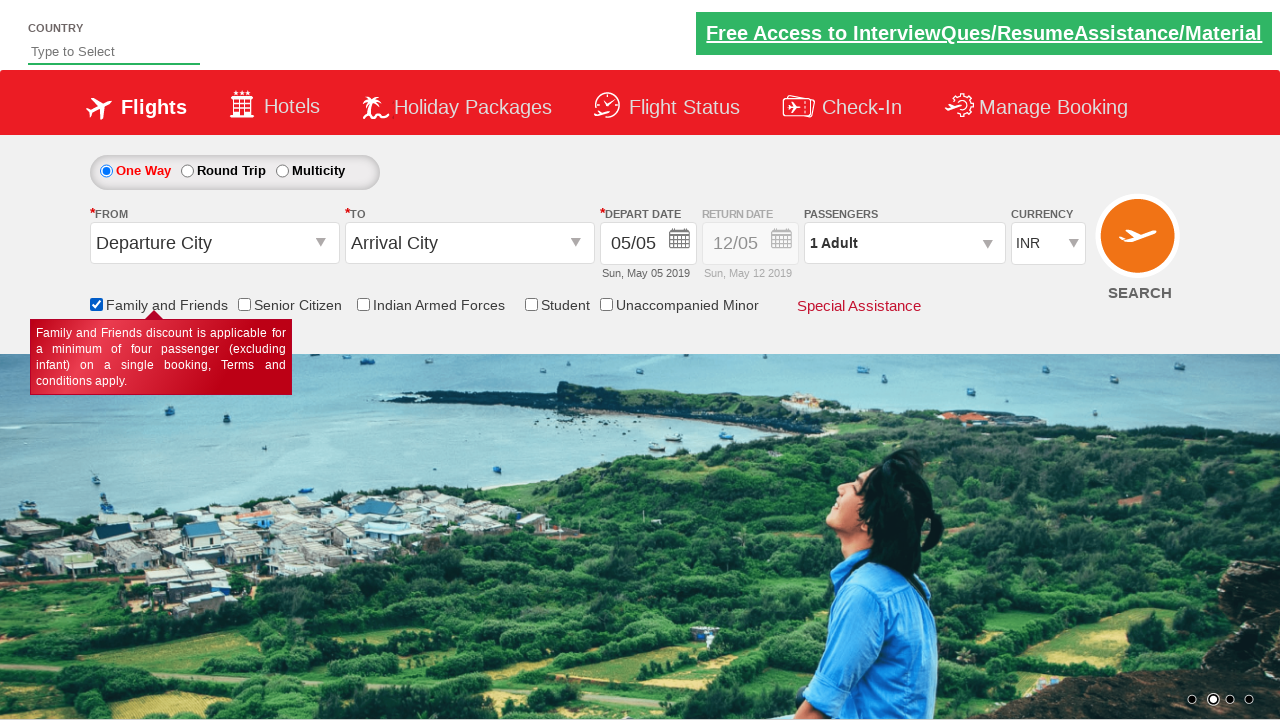

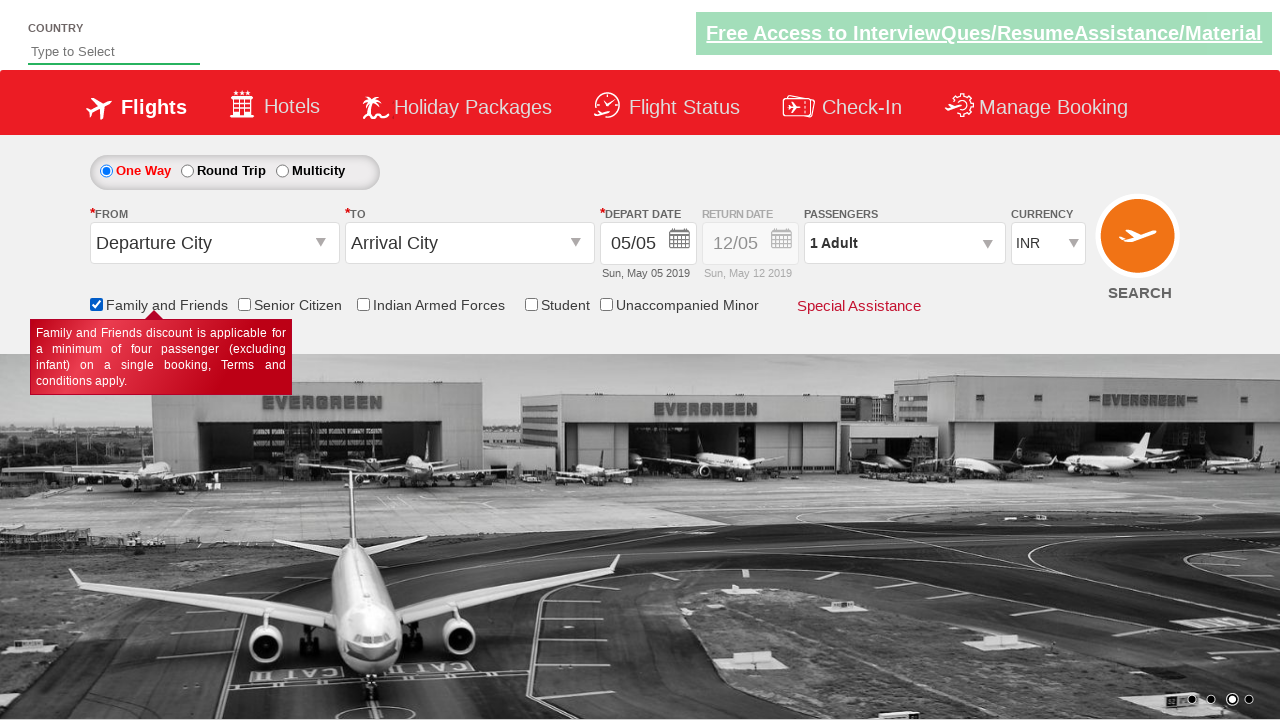